Tests form interaction and error handling by filling username and password fields, attempting to sign in, and clicking forgot password link

Starting URL: https://rahulshettyacademy.com/locatorspractice/

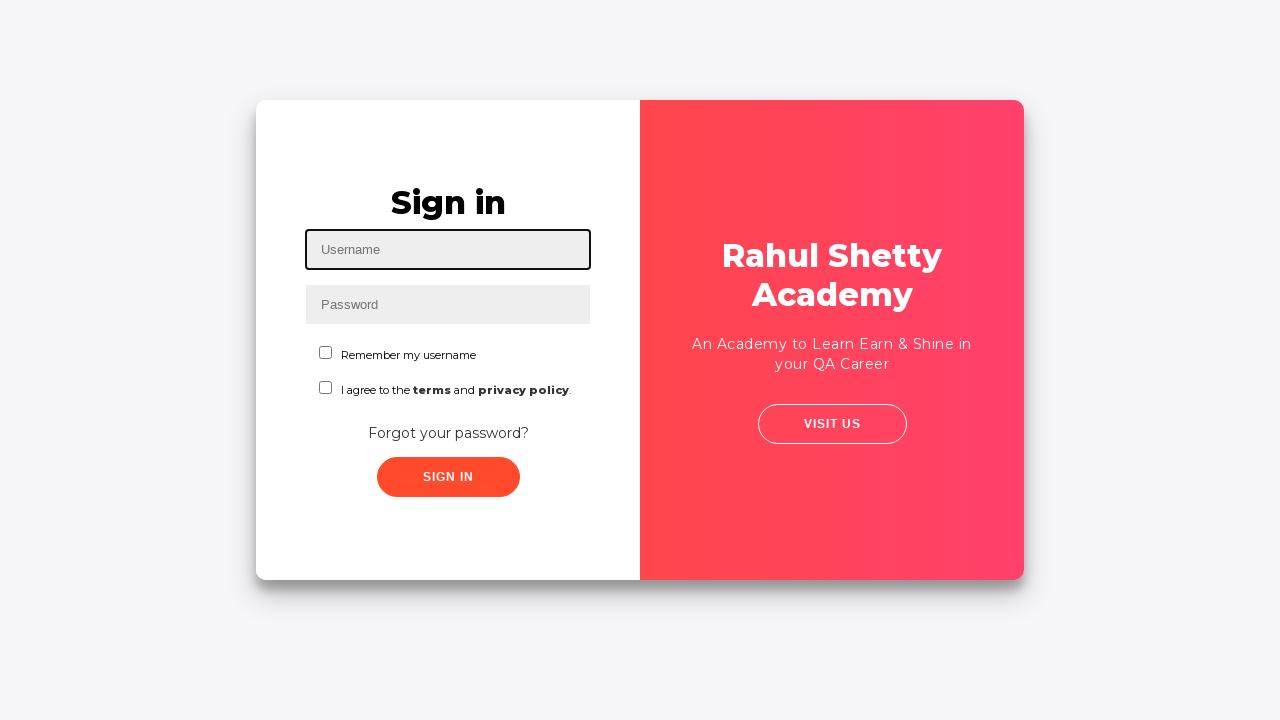

Filled username field with 'Samiha' on #inputUsername
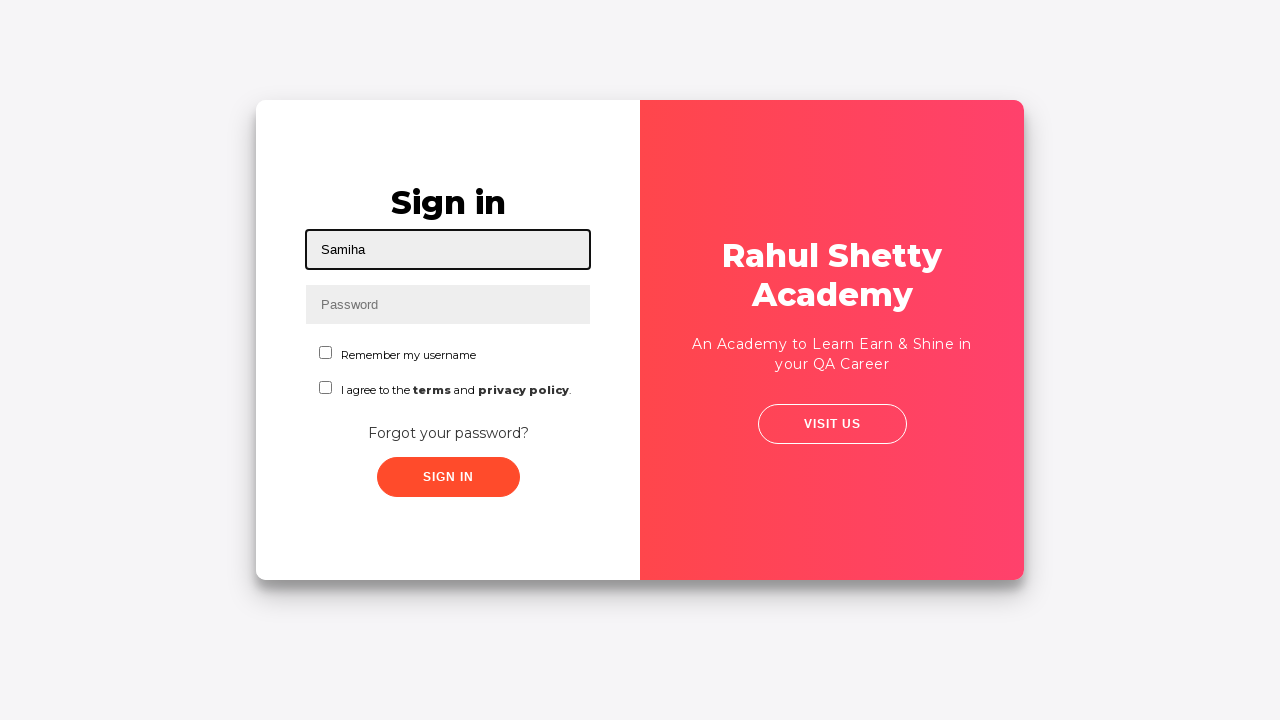

Filled password field with 'samiha123' on input[name='inputPassword']
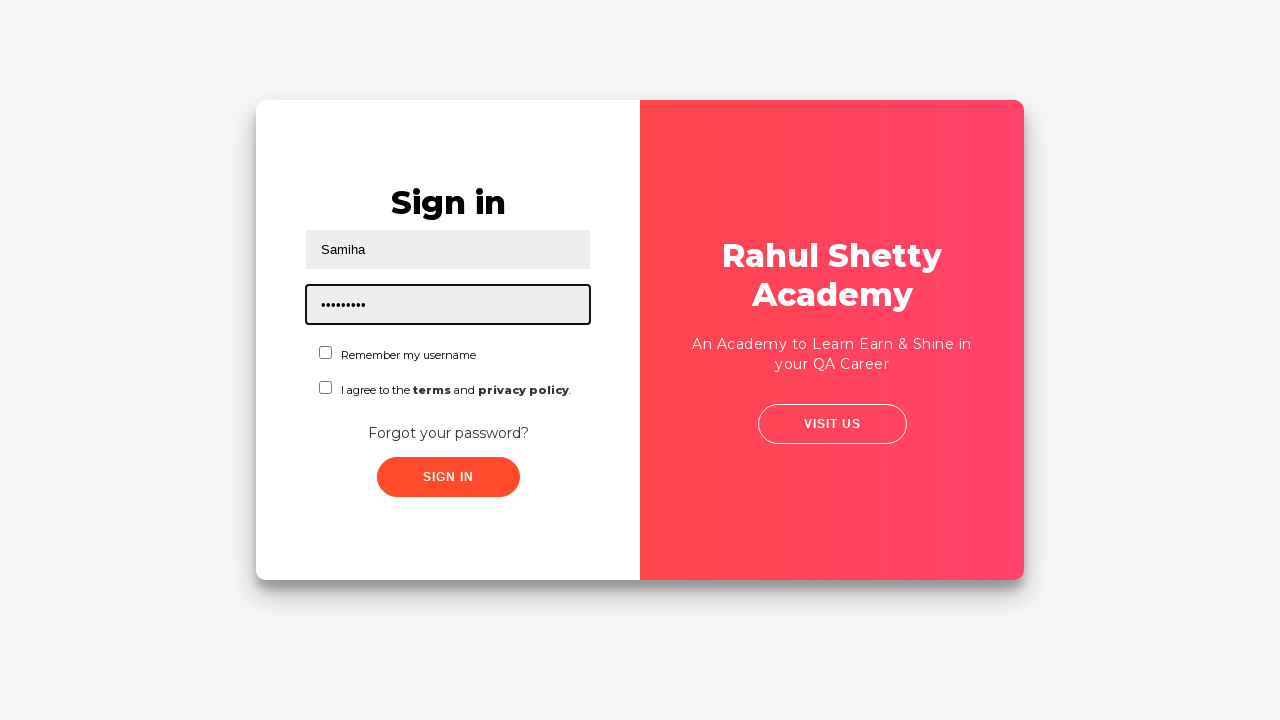

Clicked sign in button at (448, 477) on .signInBtn
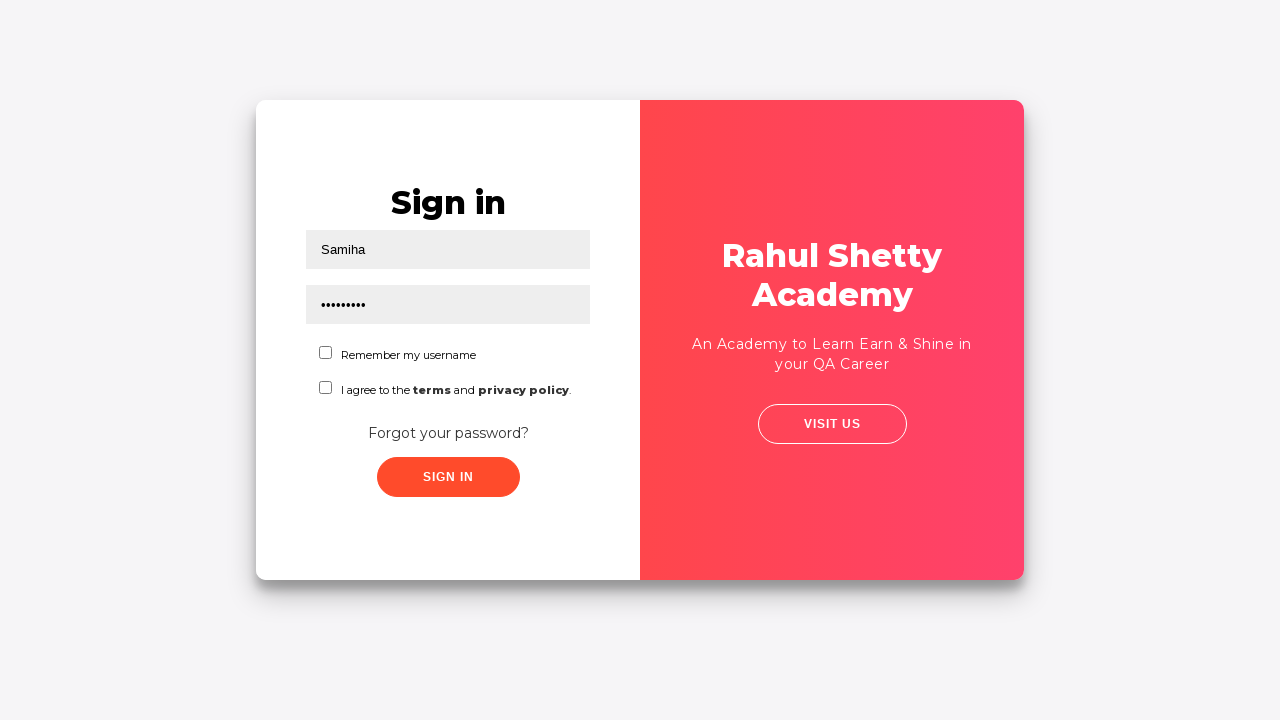

Error message appeared on page
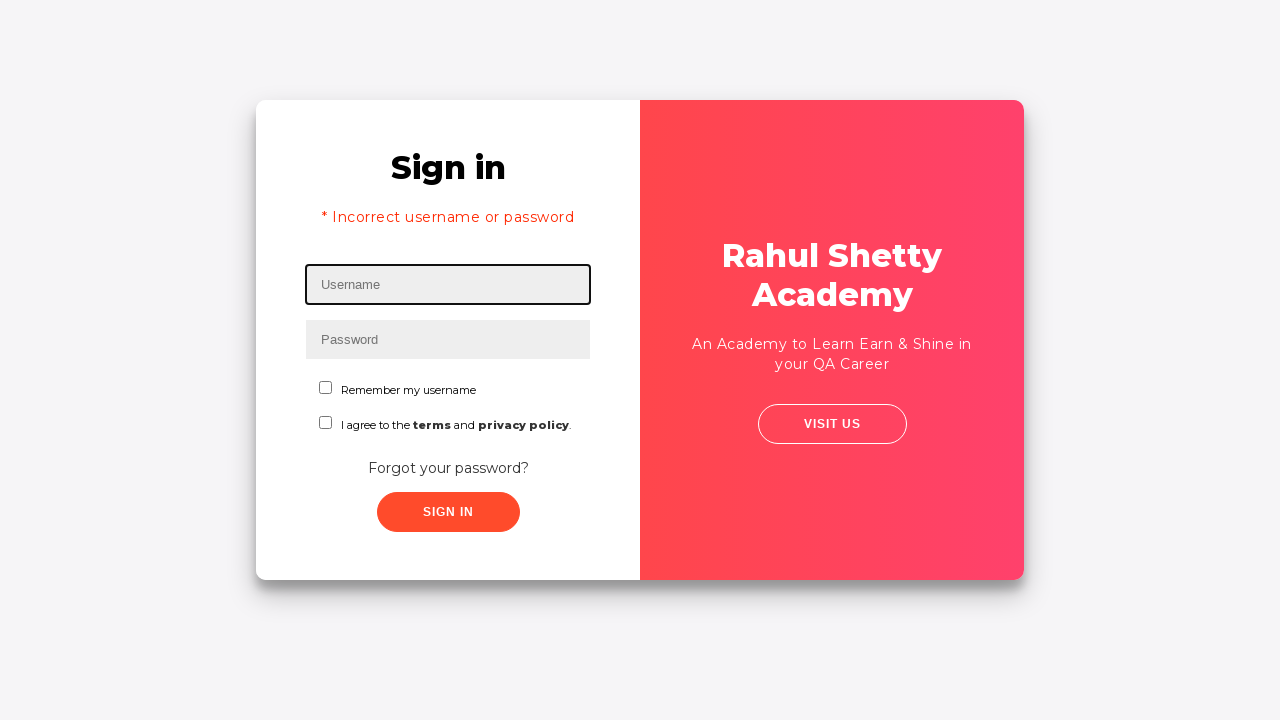

Retrieved error message text: * Incorrect username or password 
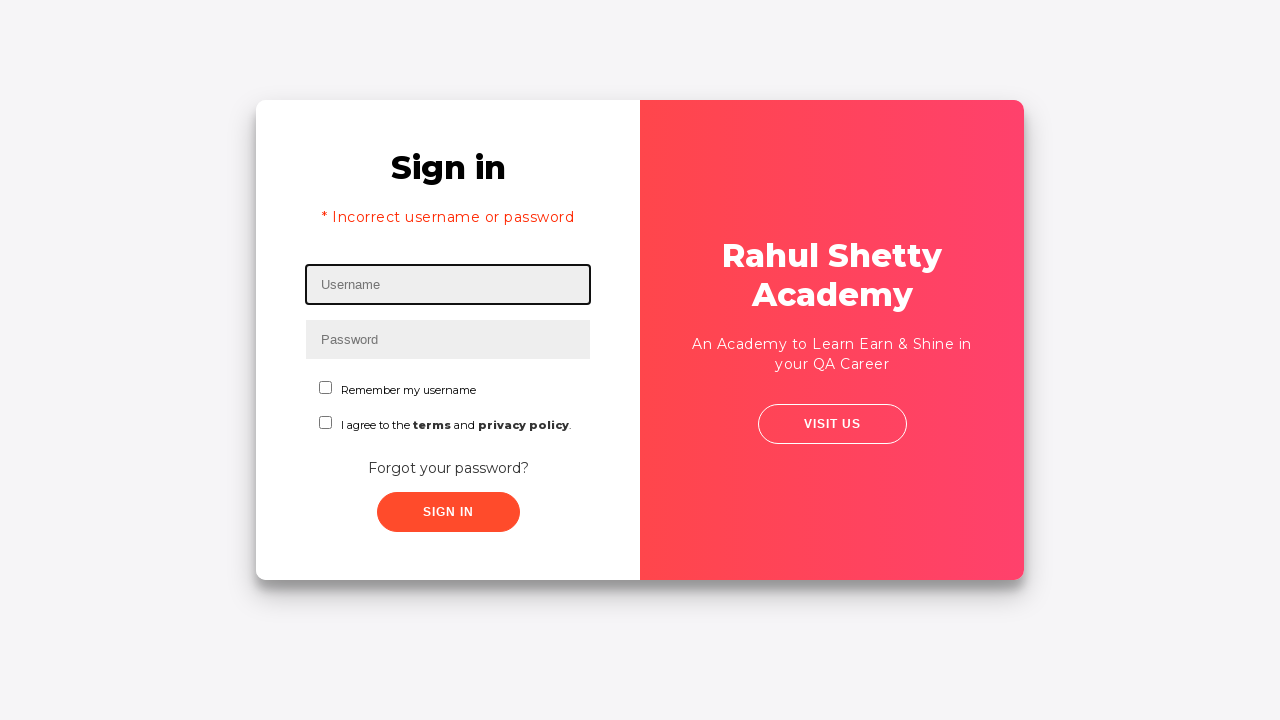

Clicked 'Forgot your password?' link at (448, 468) on text=Forgot your password?
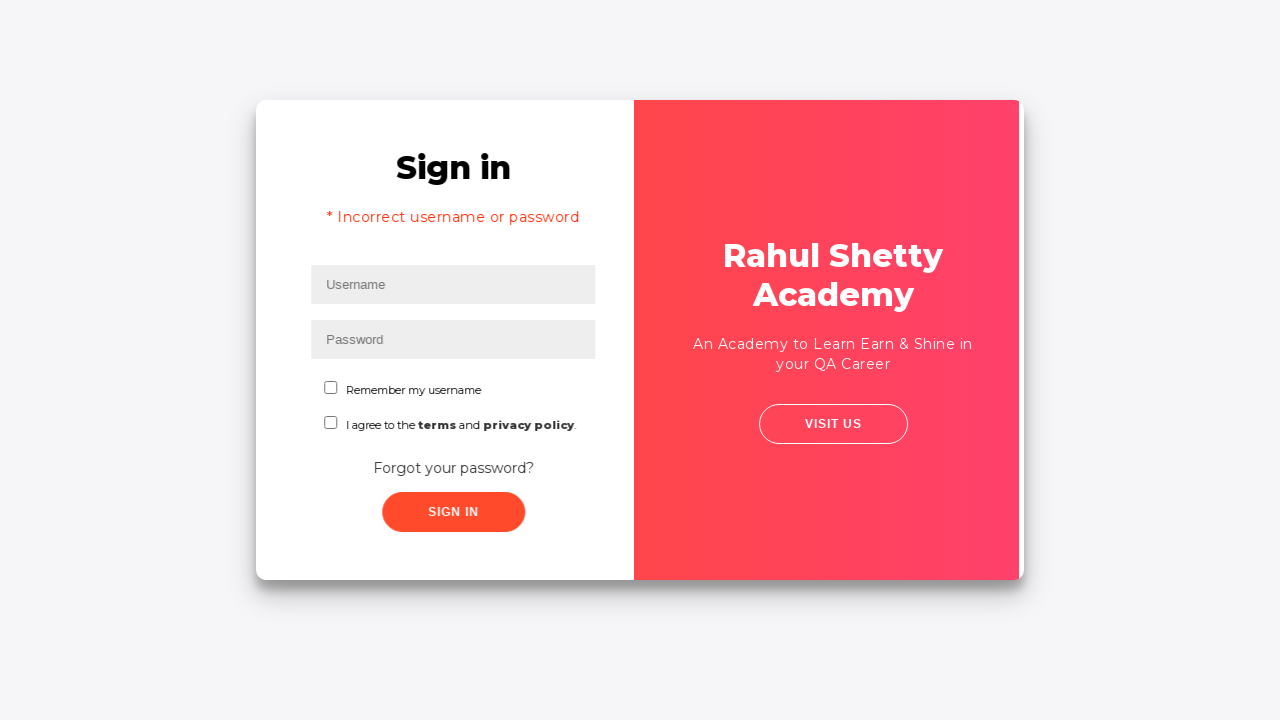

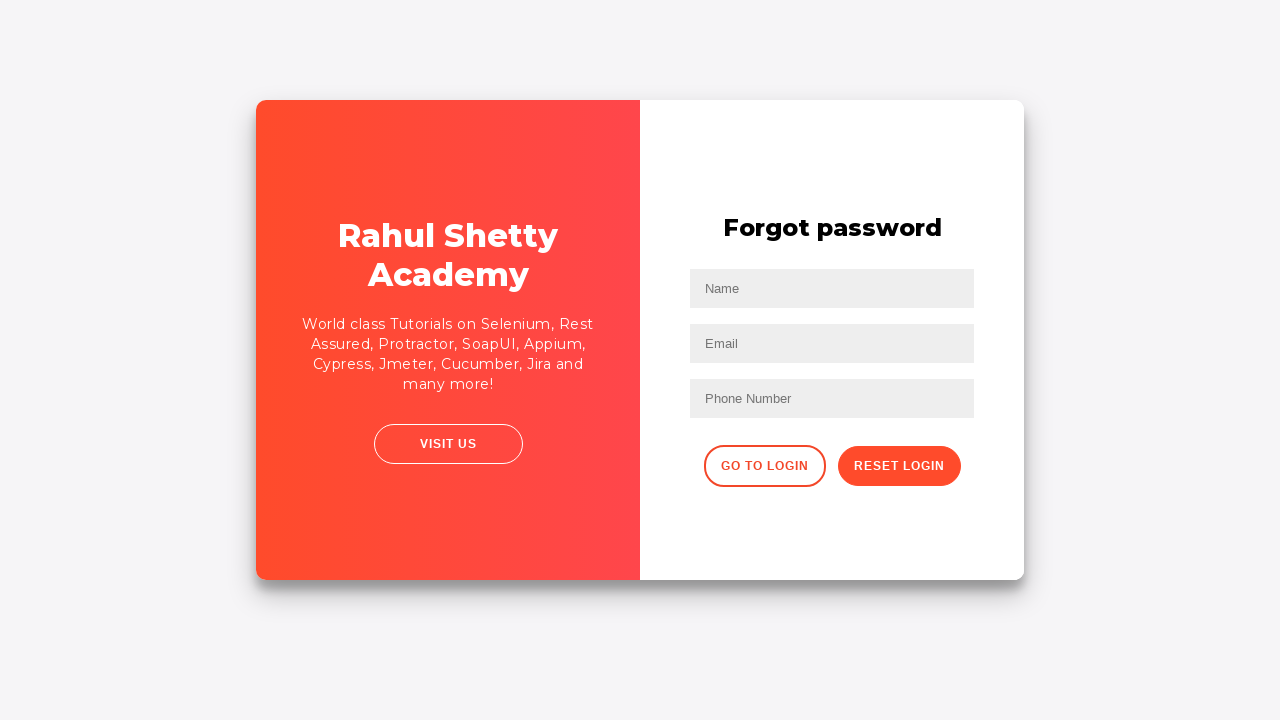